Tests element existence verification by attempting to find non-existent element

Starting URL: http://music.taihe.com/

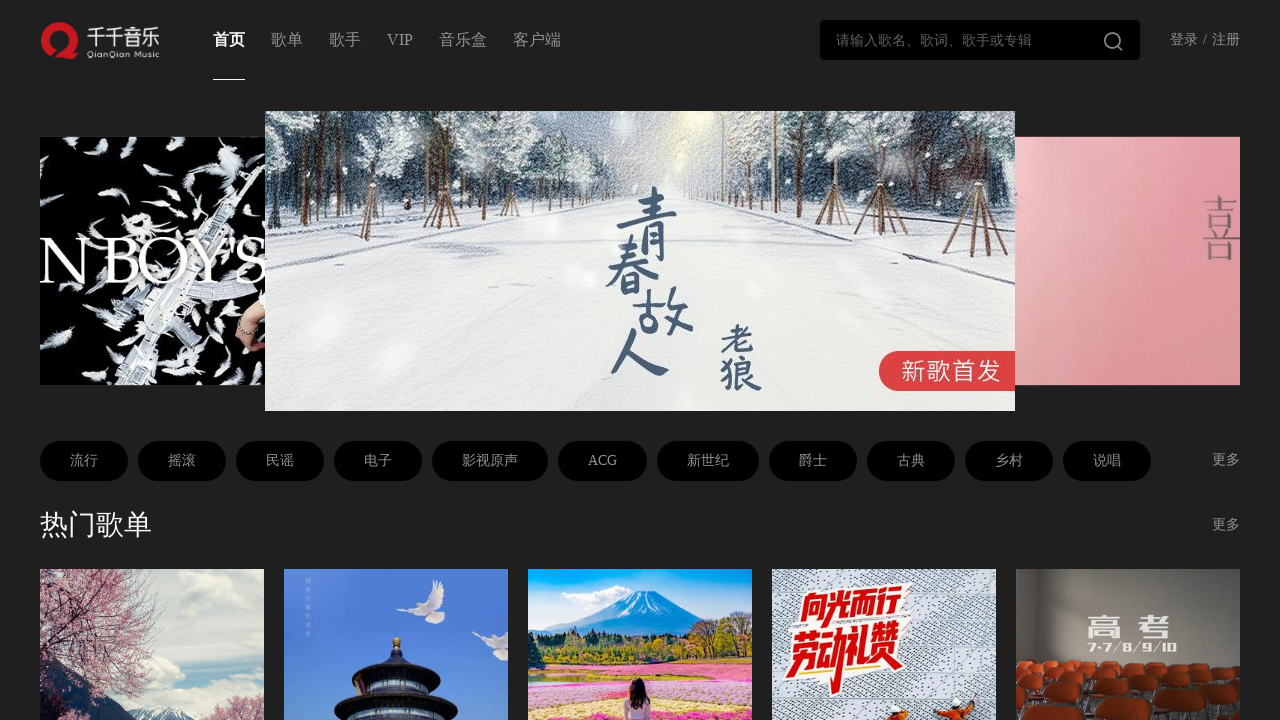

Located element with selector '#qwa'
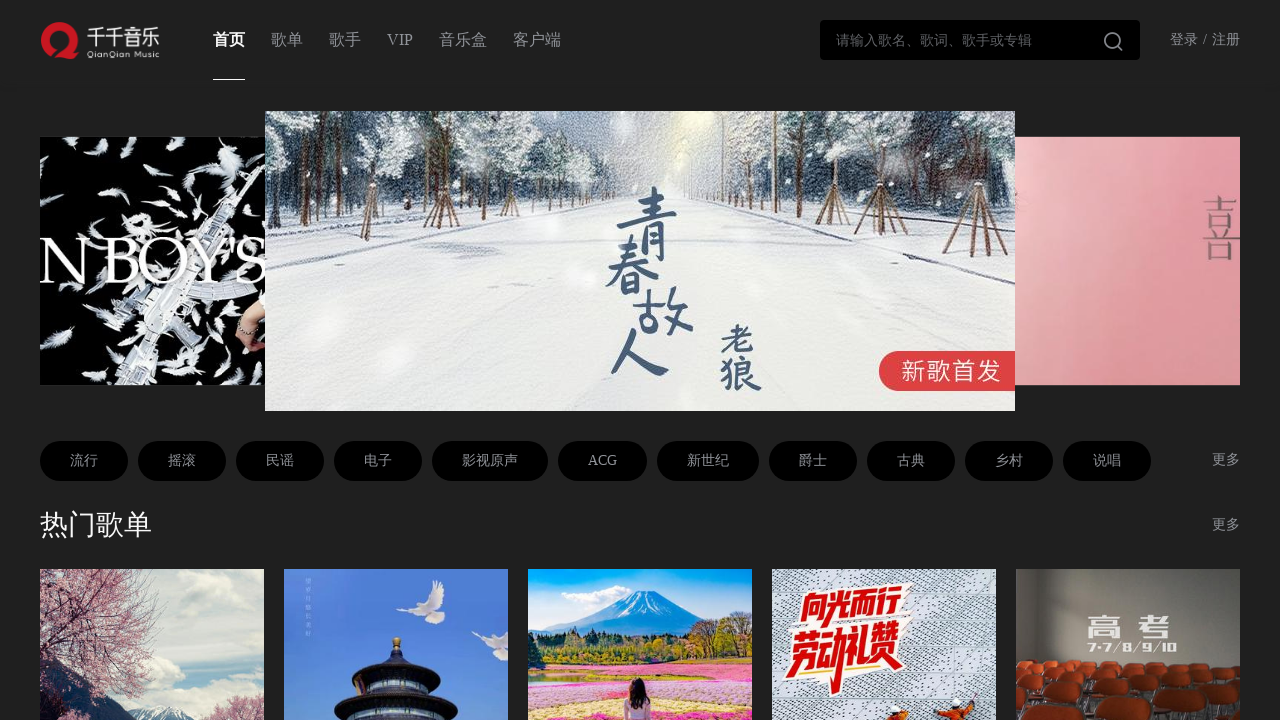

Element '#qwa' does not exist - exception caught as expected
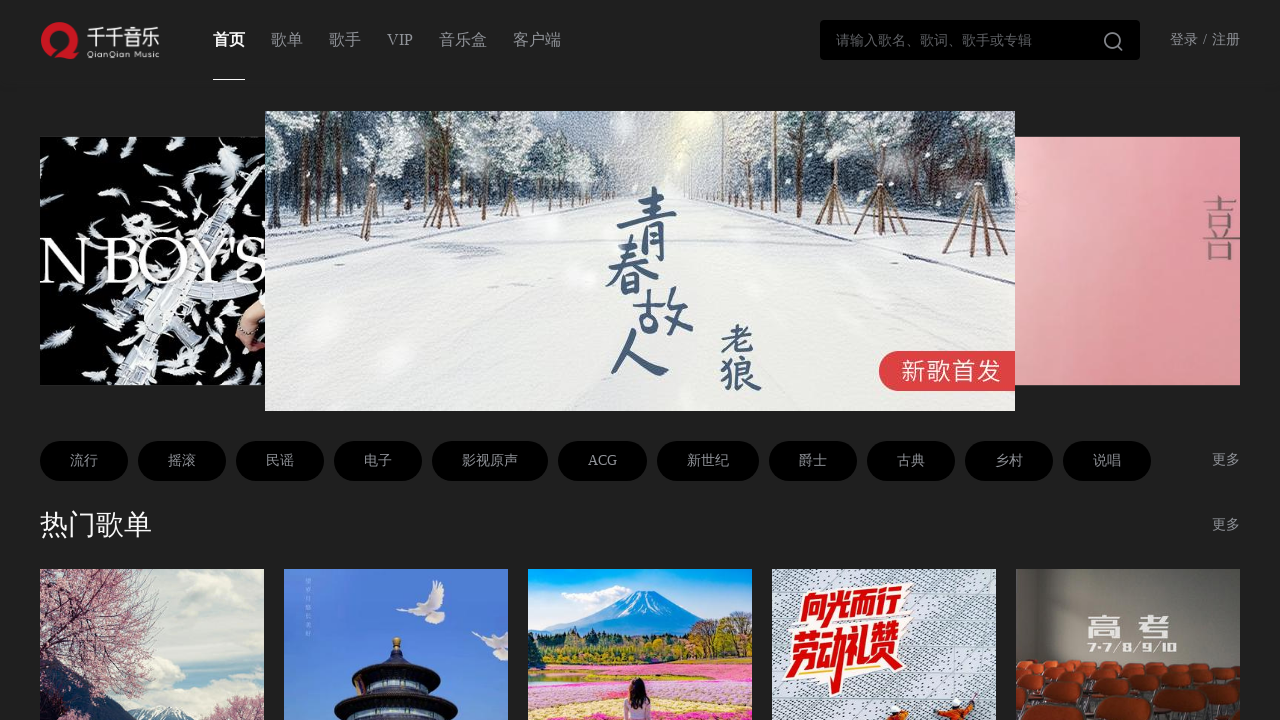

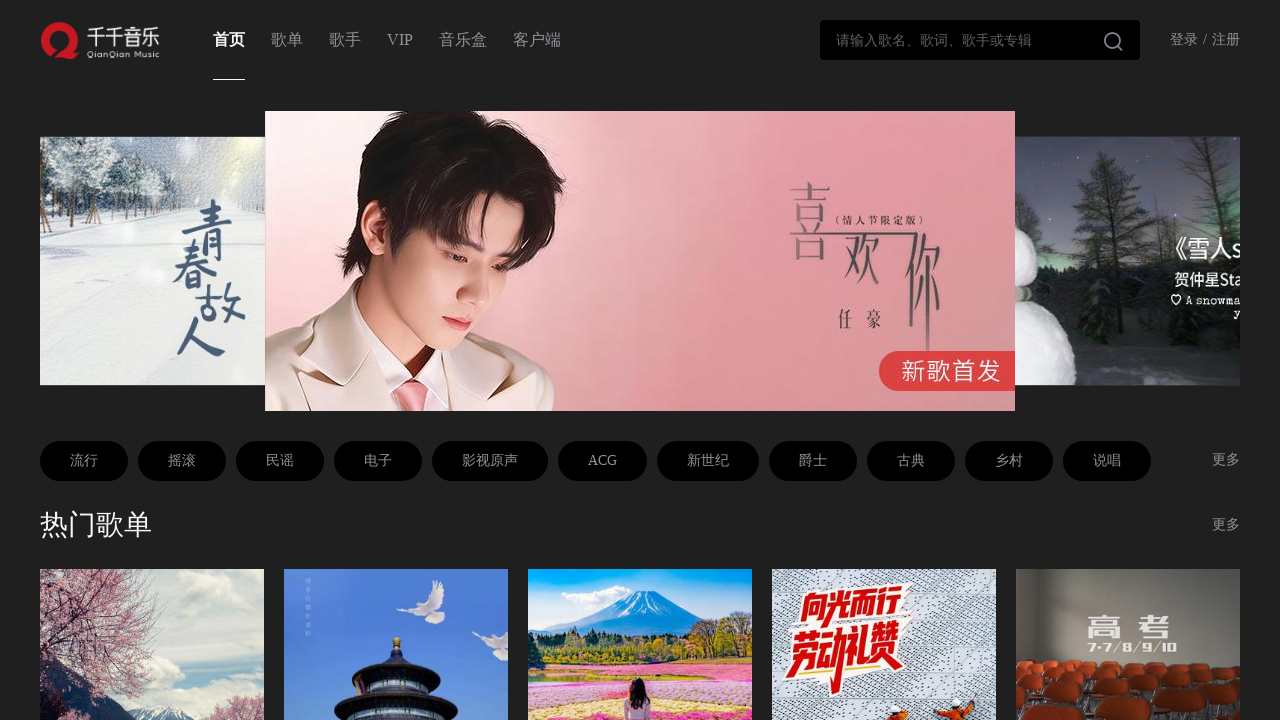